Tests handling of a disabled element by clicking on a "Disabled" tab and then using JavaScript to fill a value into a disabled input field

Starting URL: https://demoapps.qspiders.com/ui?scenario=1

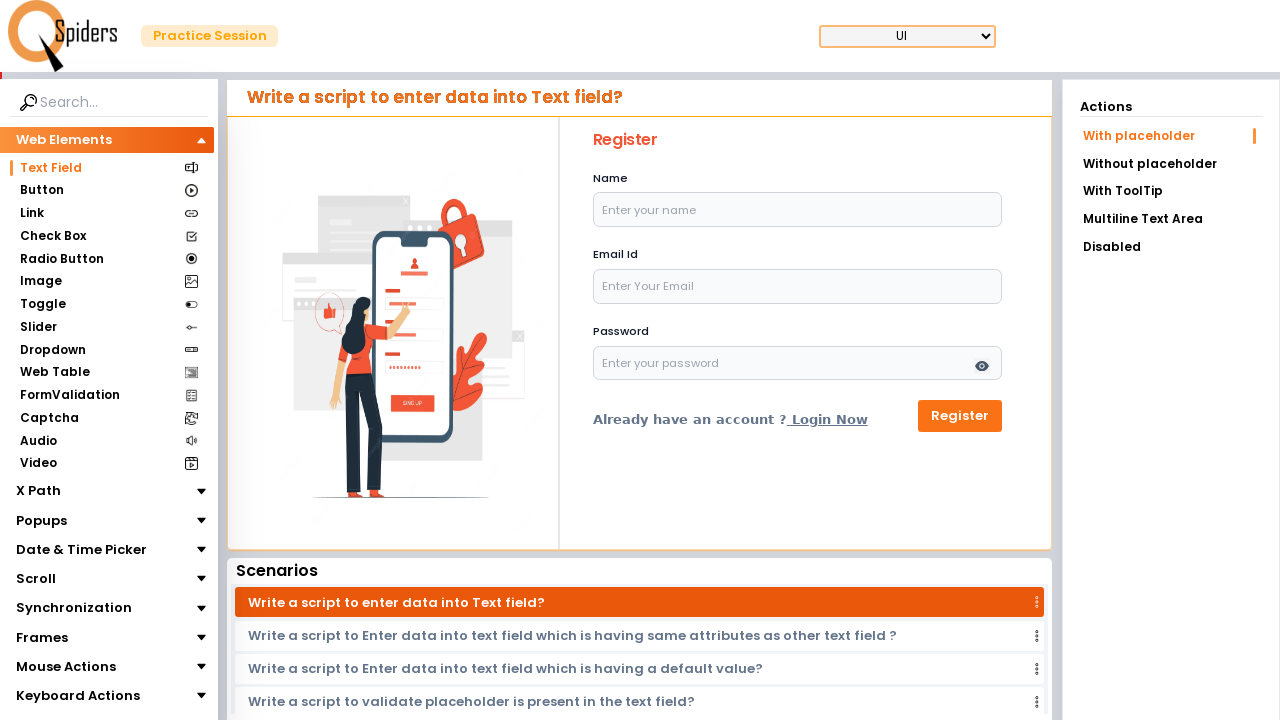

Clicked on the 'Disabled' tab at (1171, 247) on xpath=//li[text()='Disabled']
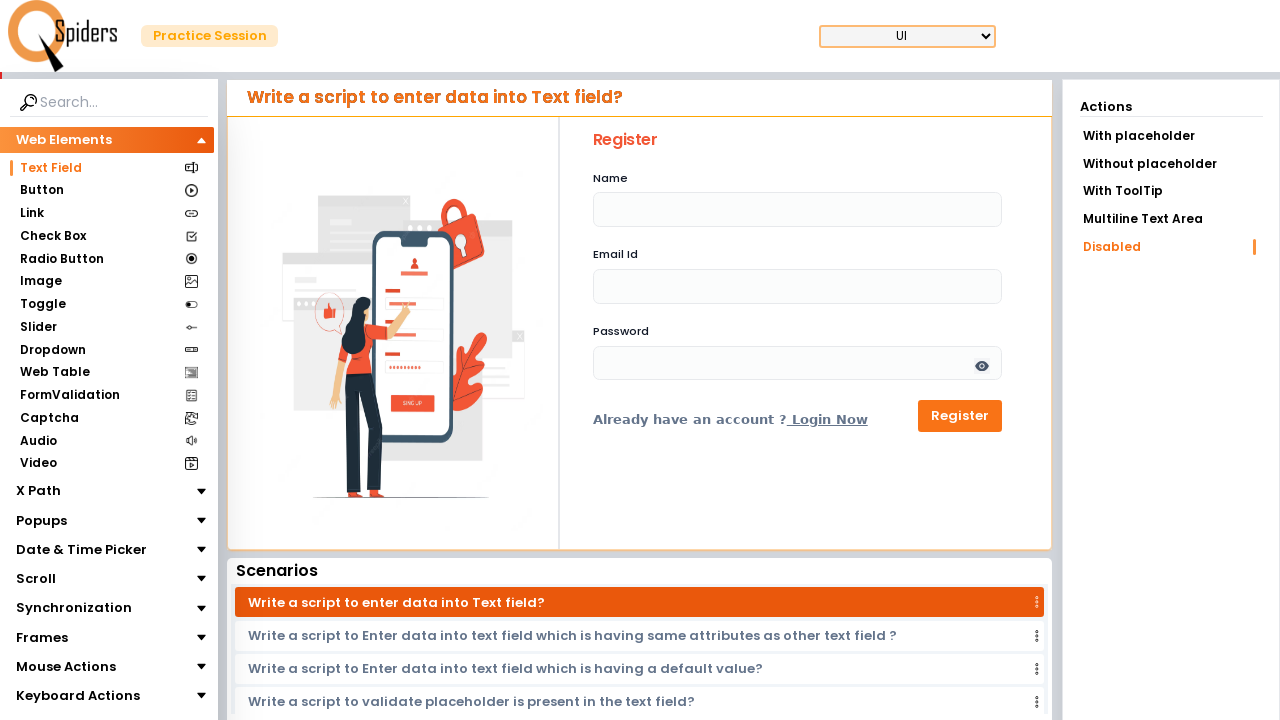

Waited for tab content to load
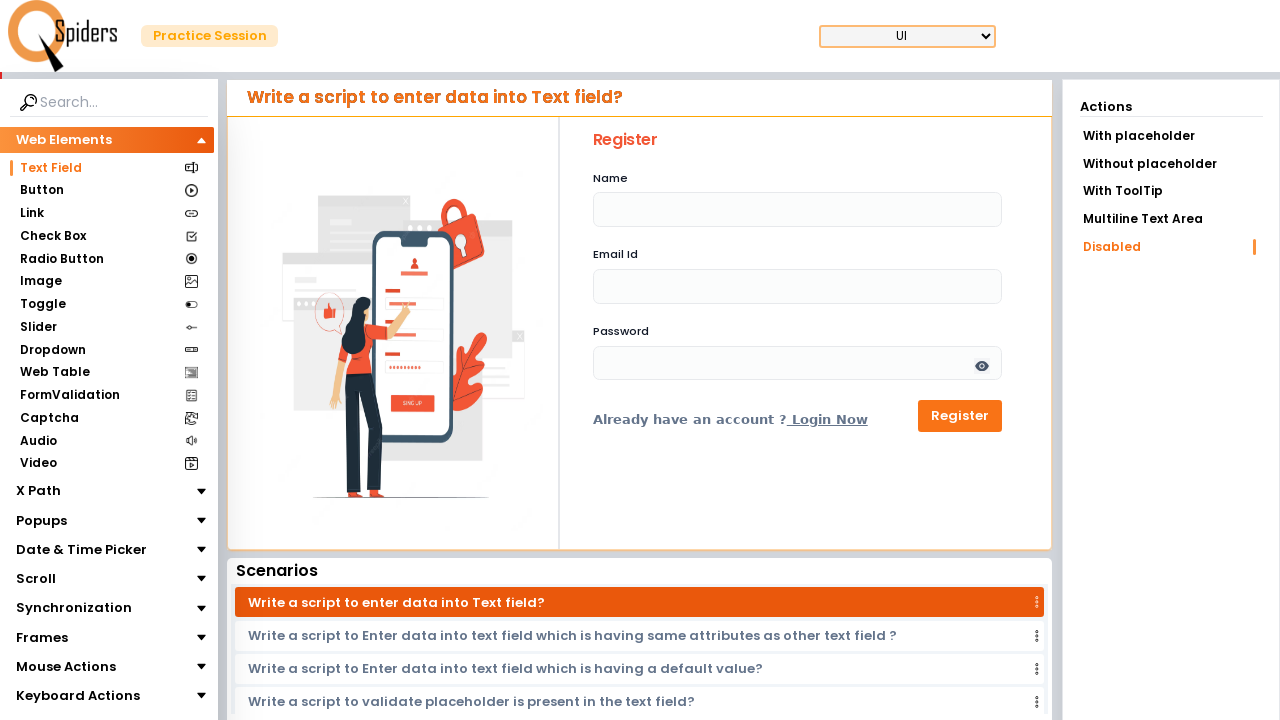

Used JavaScript to fill disabled input field with 'Aman singh'
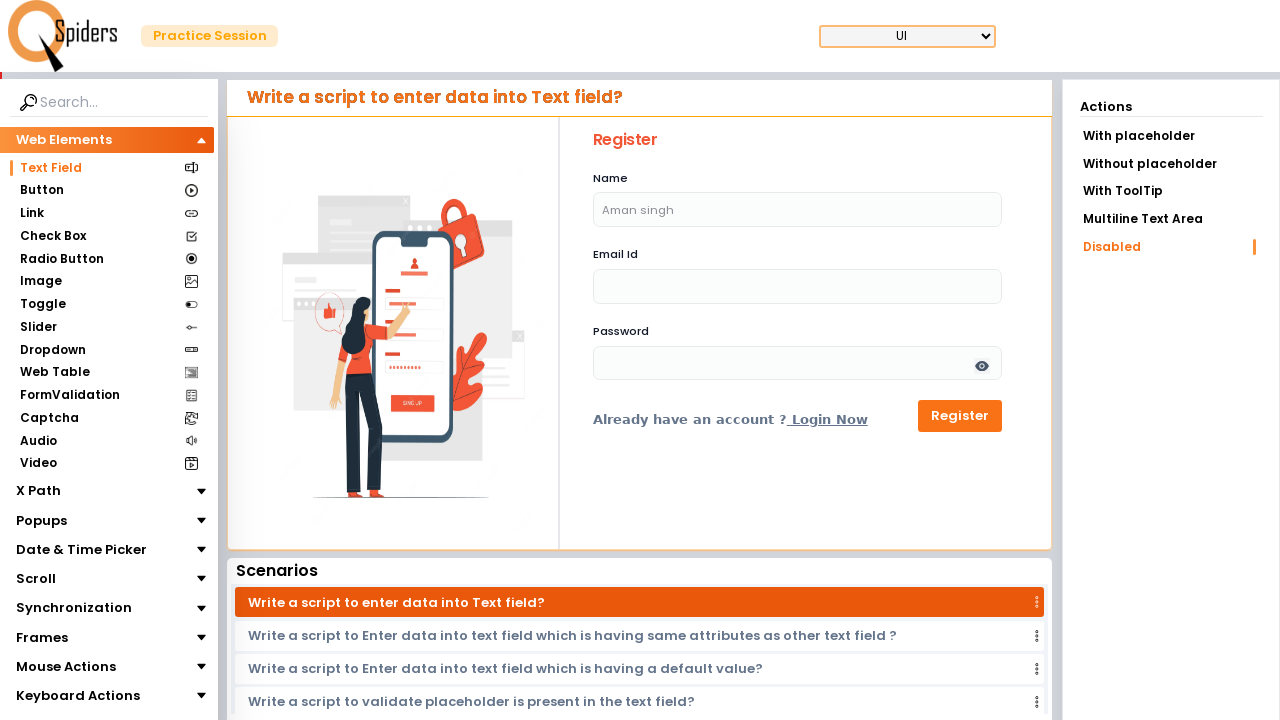

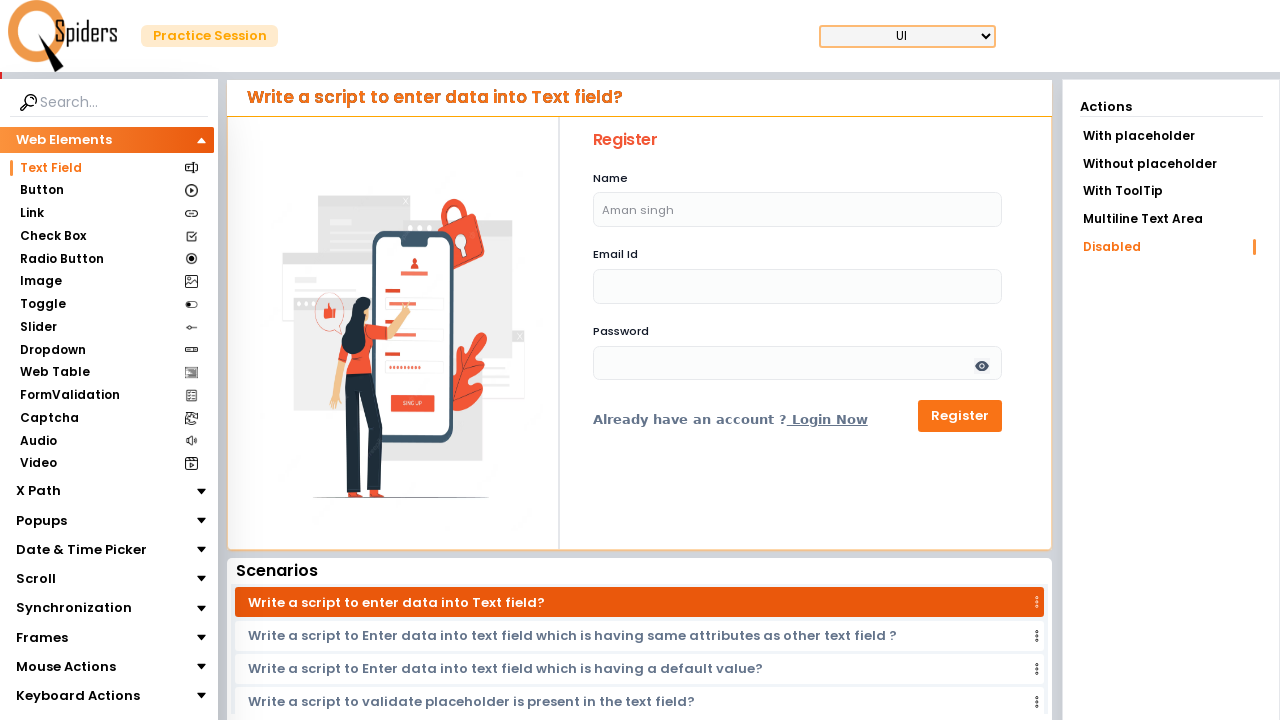